Tests dropdown interaction functionality by selecting different options from the Skills dropdown using various selection methods (by index, value, and visible text)

Starting URL: http://demo.automationtesting.in/Register.html

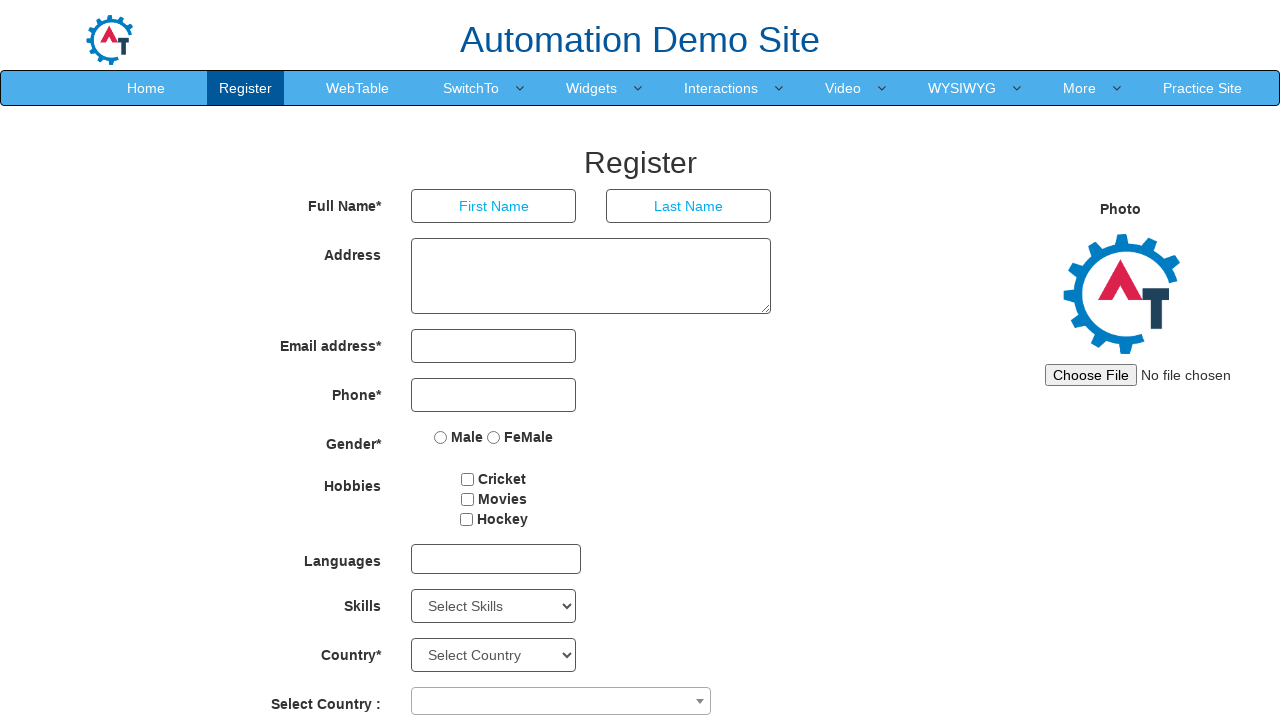

Waited for Skills dropdown to load
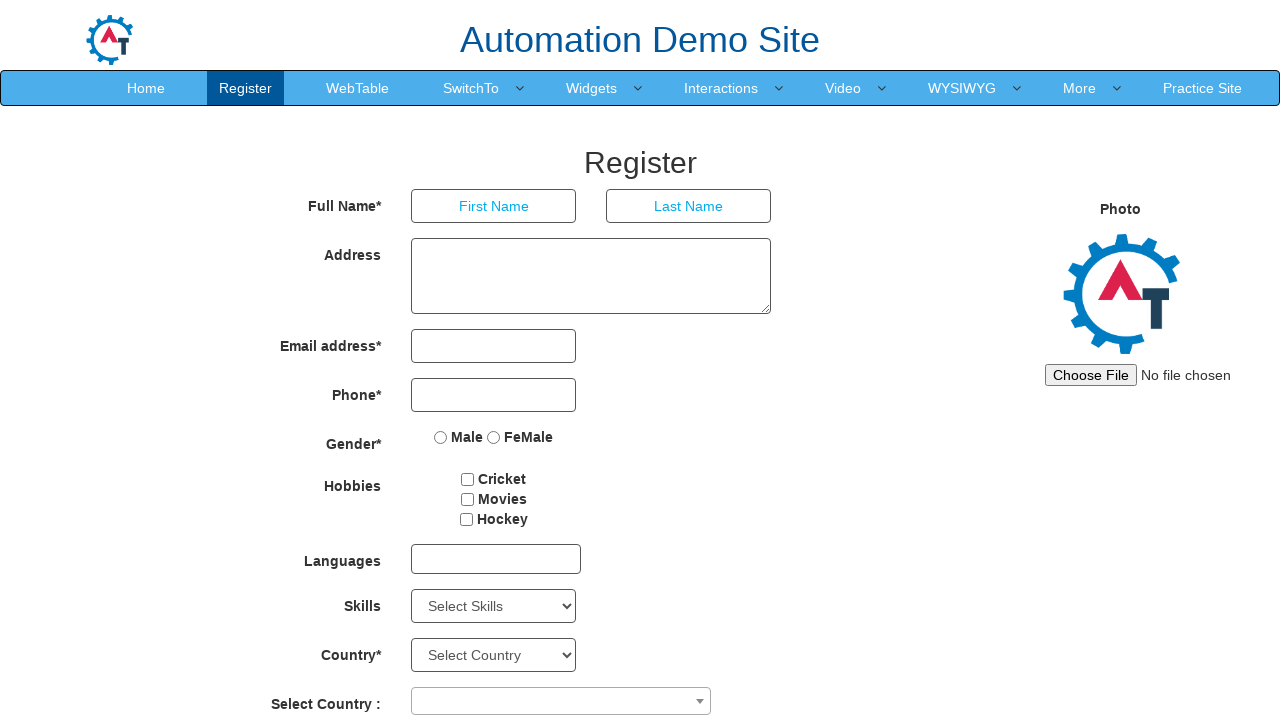

Located Skills dropdown element
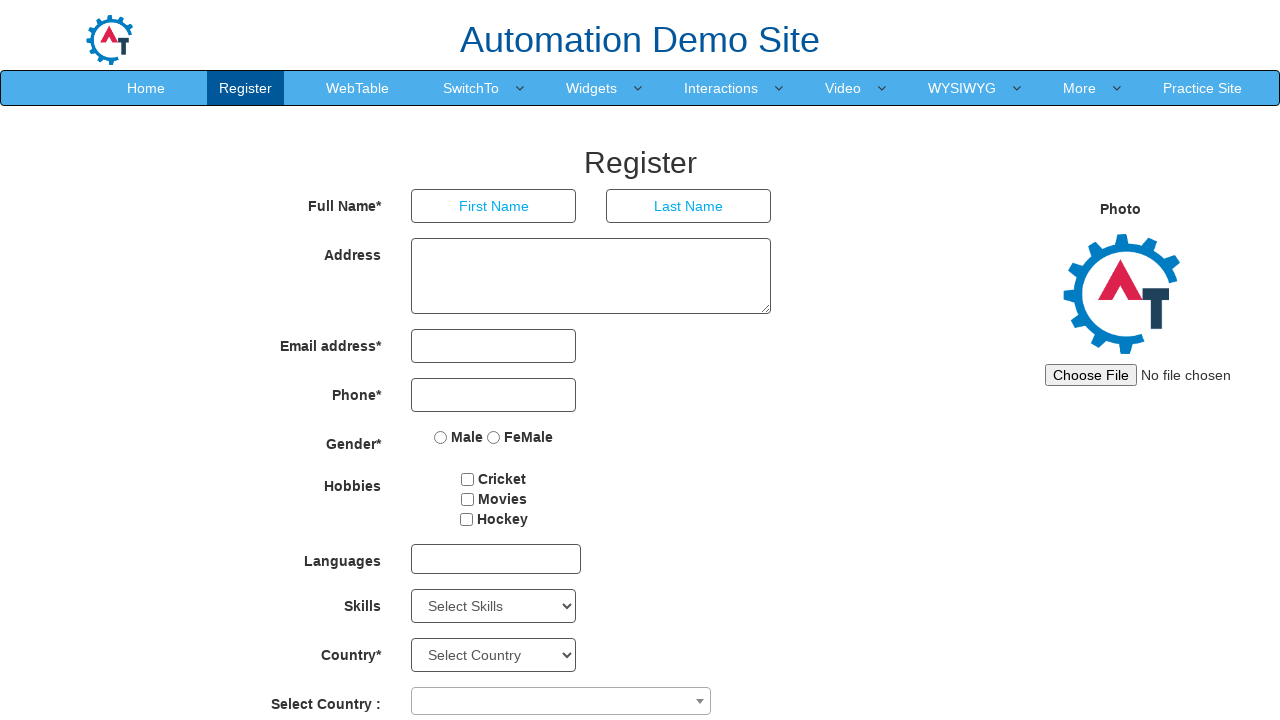

Selected Skills dropdown option by index (3rd option) on #Skills
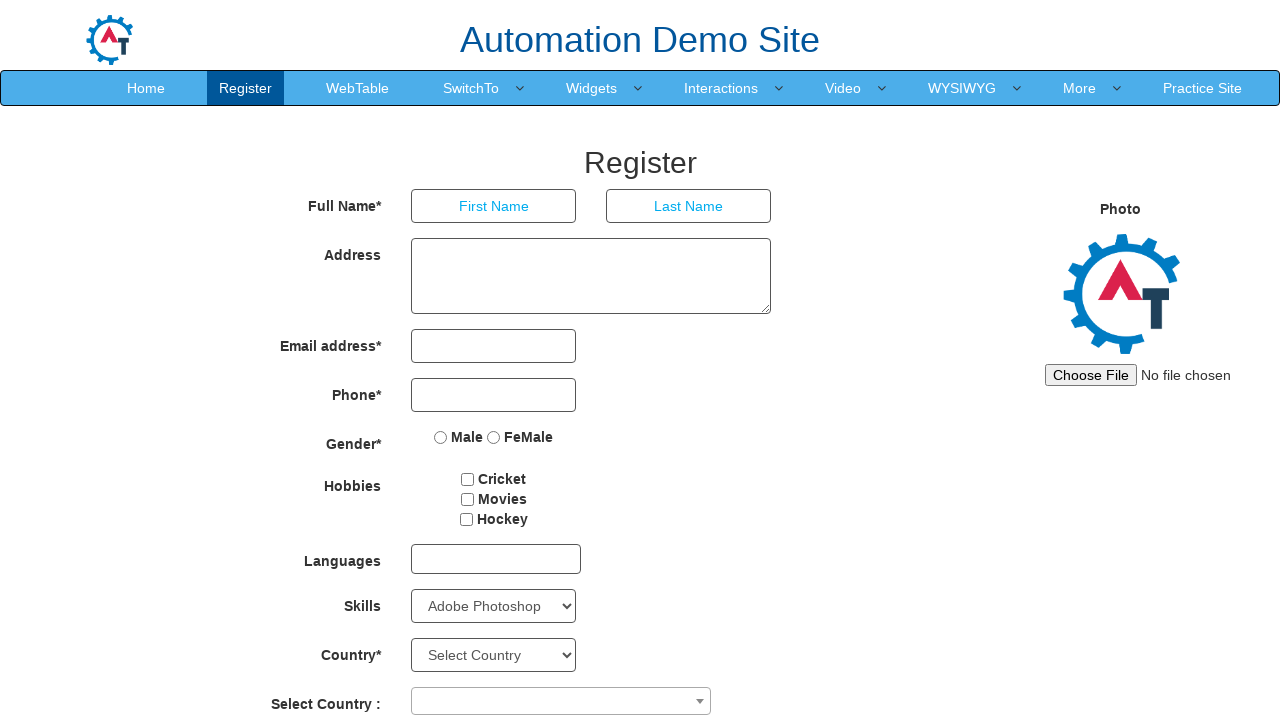

Selected Skills dropdown option by value 'Analytics' on #Skills
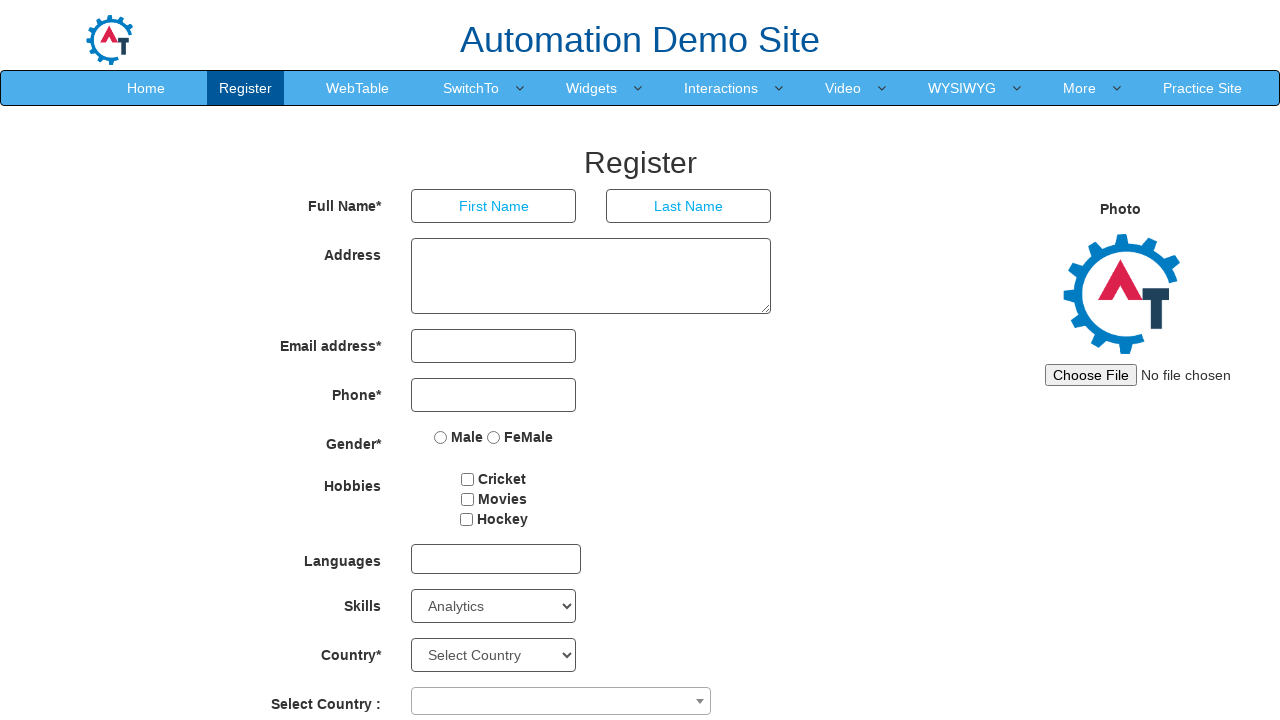

Selected Skills dropdown option by visible text 'APIs' on #Skills
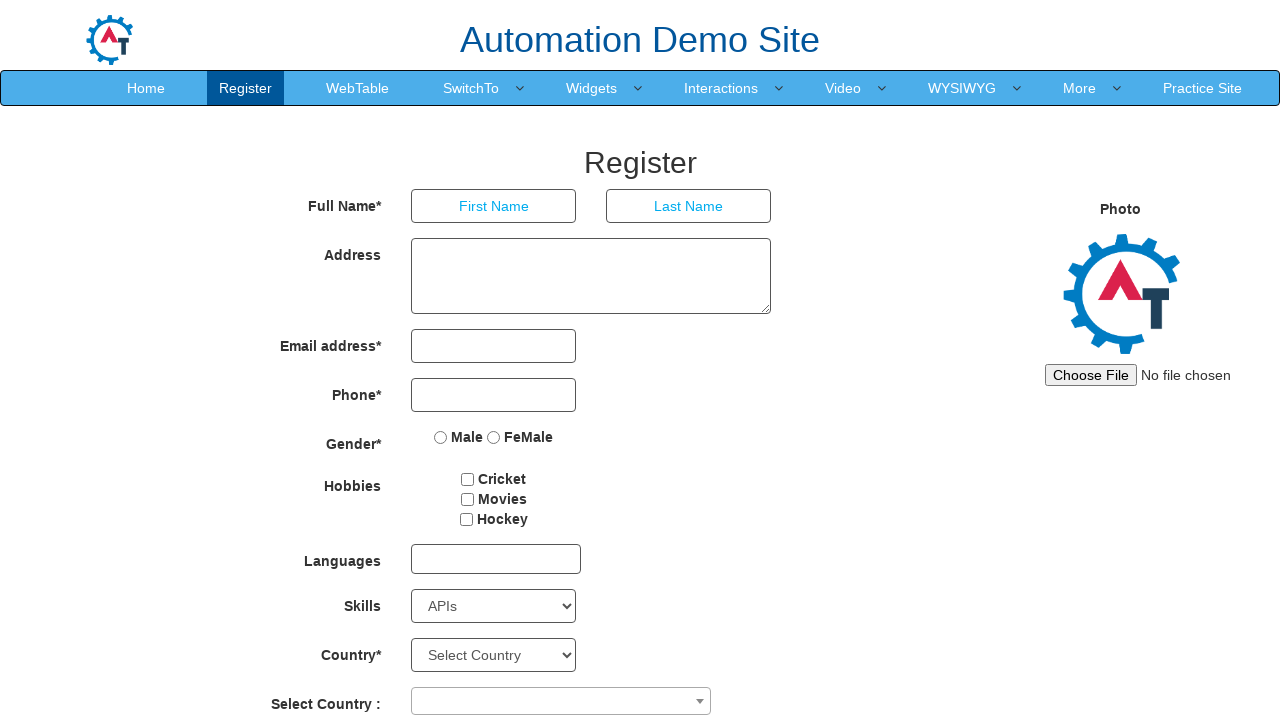

Verified year dropdown is present
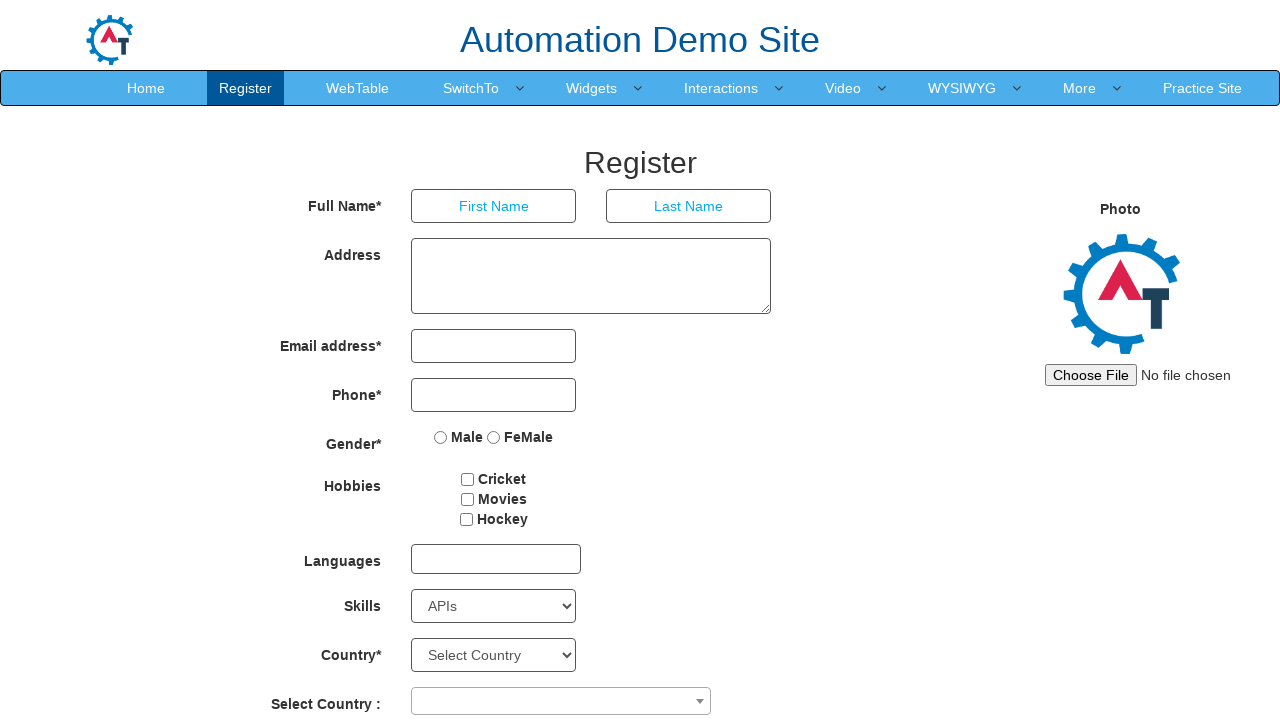

Verified month dropdown is present
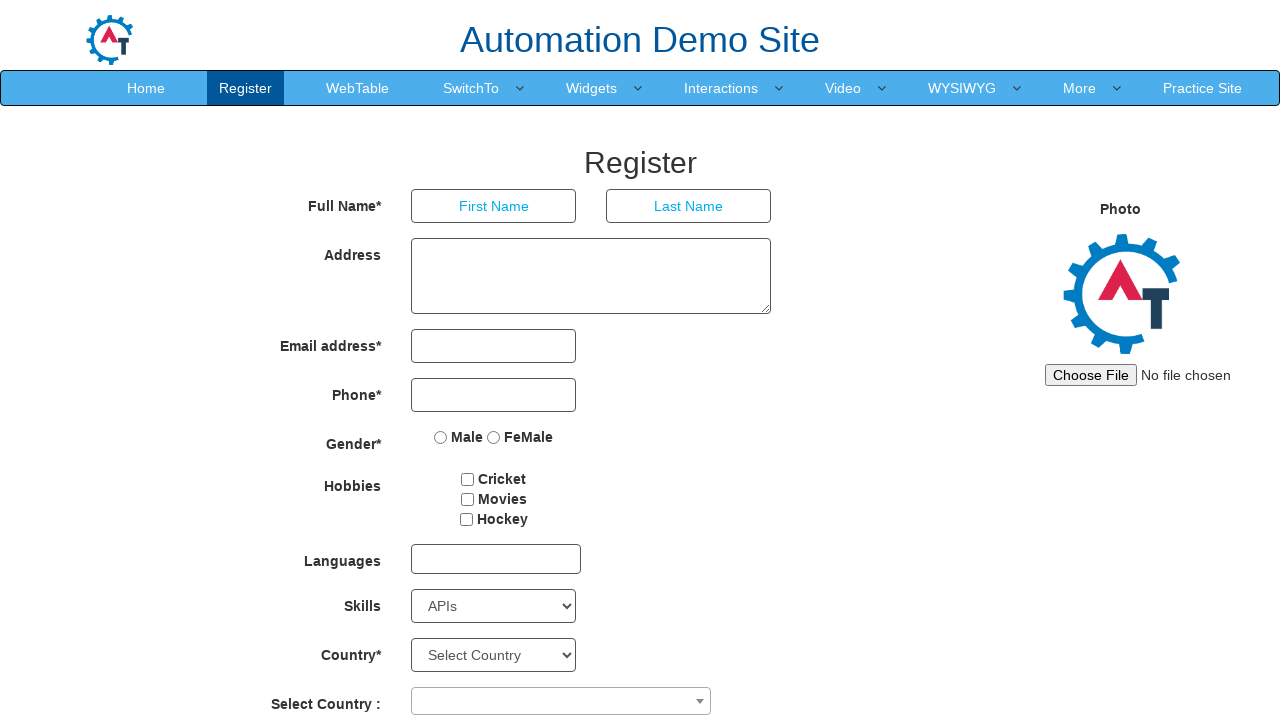

Verified day dropdown is present
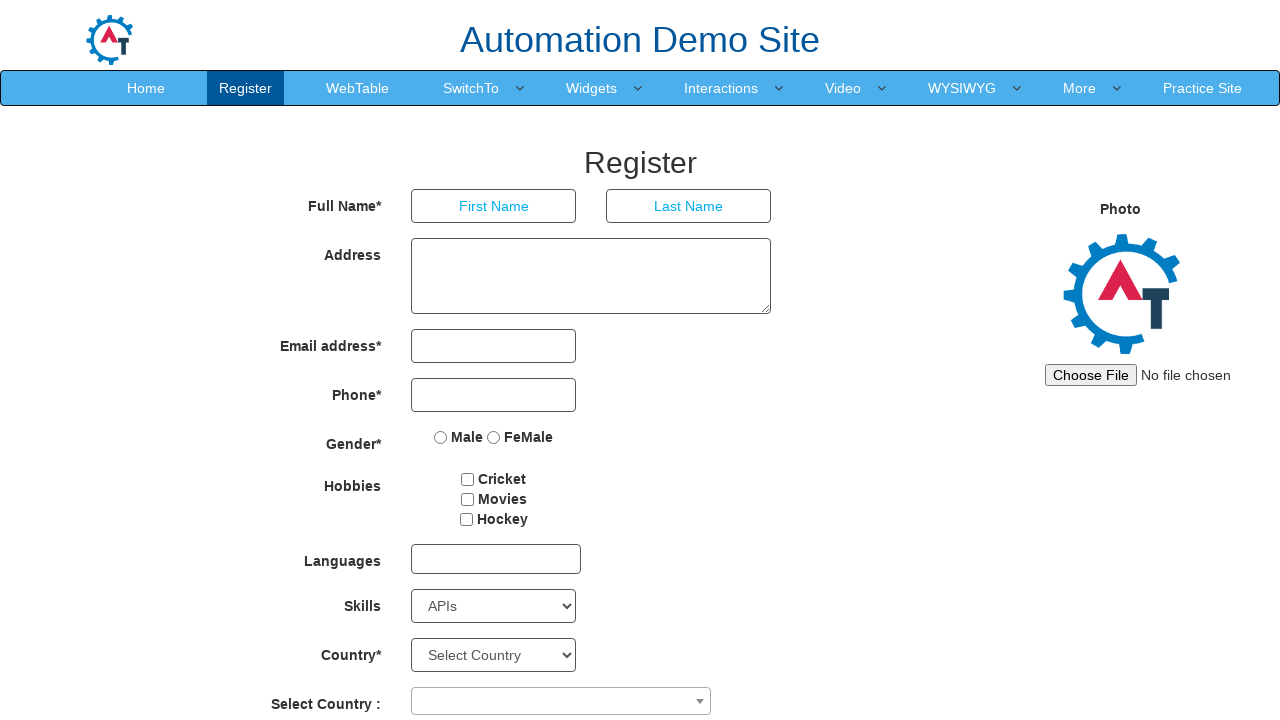

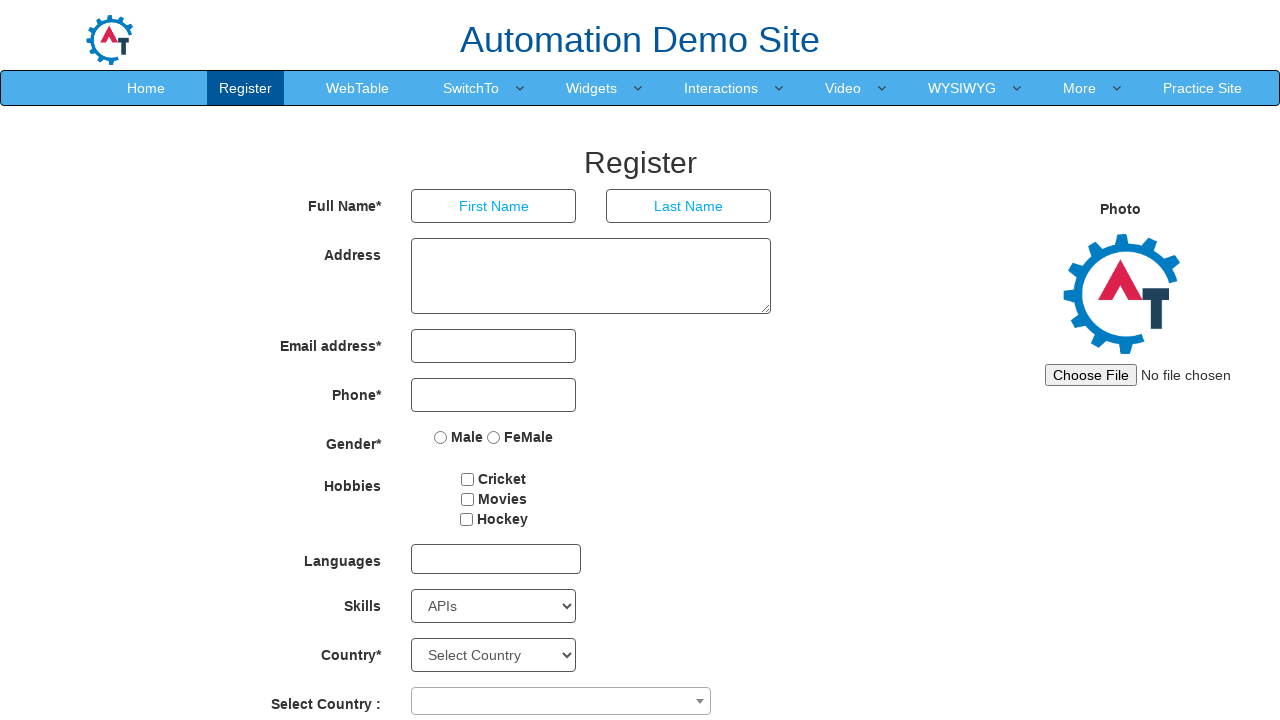